Navigates to an automation practice page and verifies that checkbox elements are present on the page

Starting URL: https://rahulshettyacademy.com/AutomationPractice/

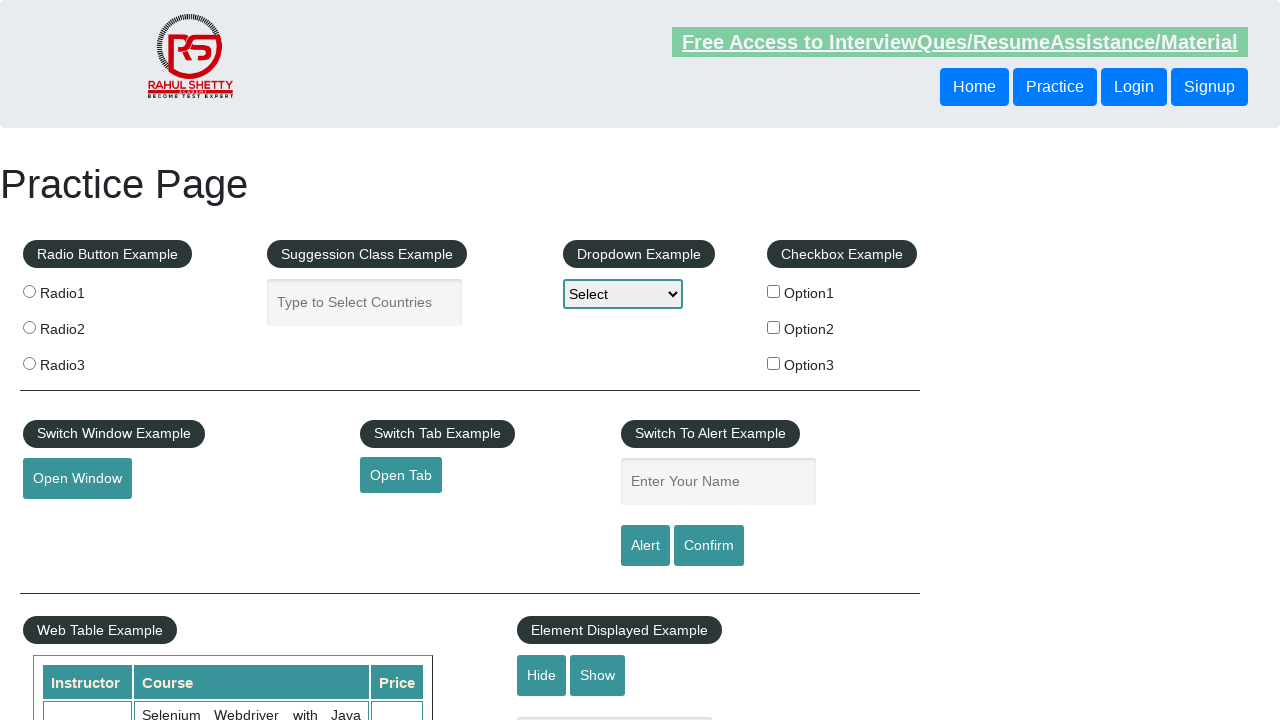

Waited for checkbox elements to be present on the page
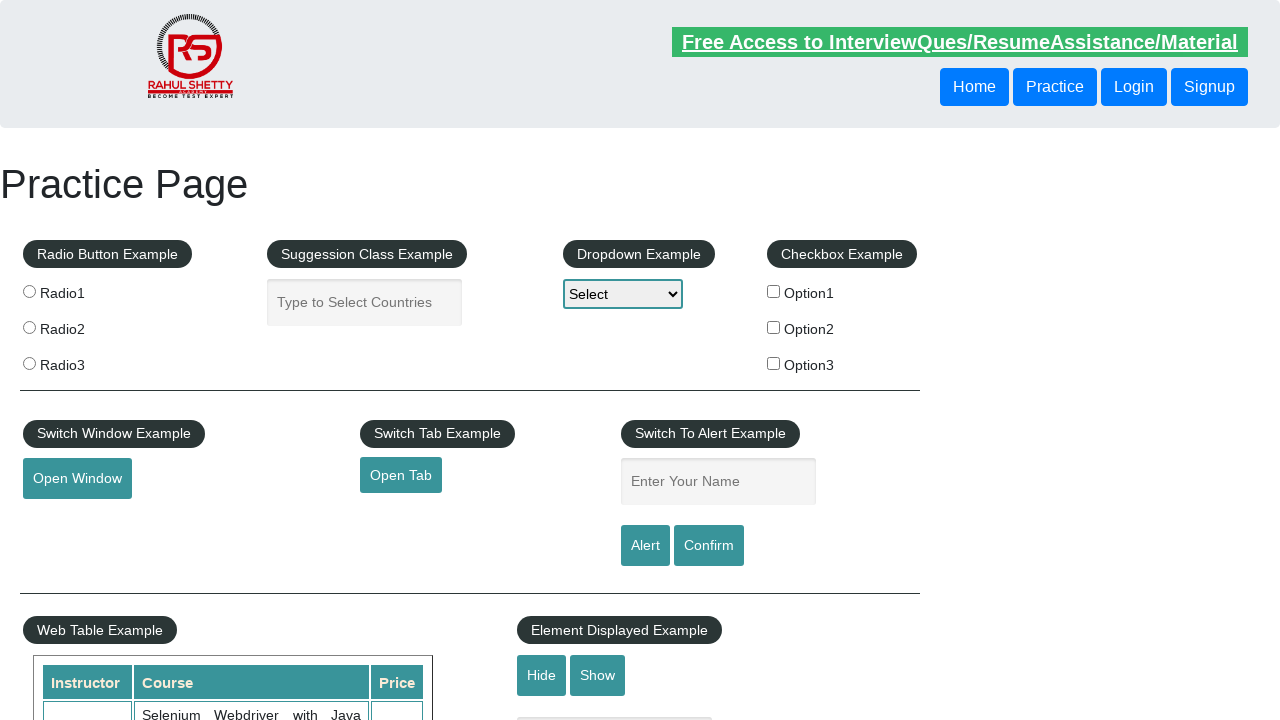

Located all checkbox elements on the page
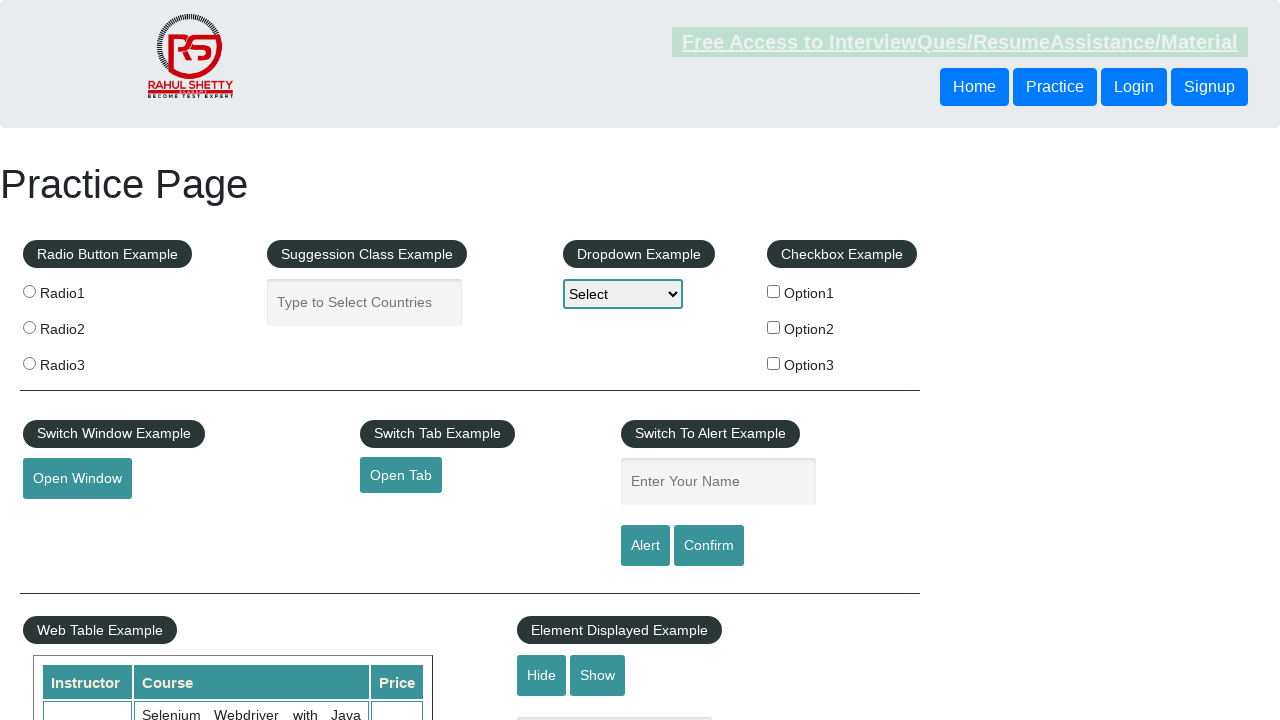

Counted 3 checkbox elements on the page
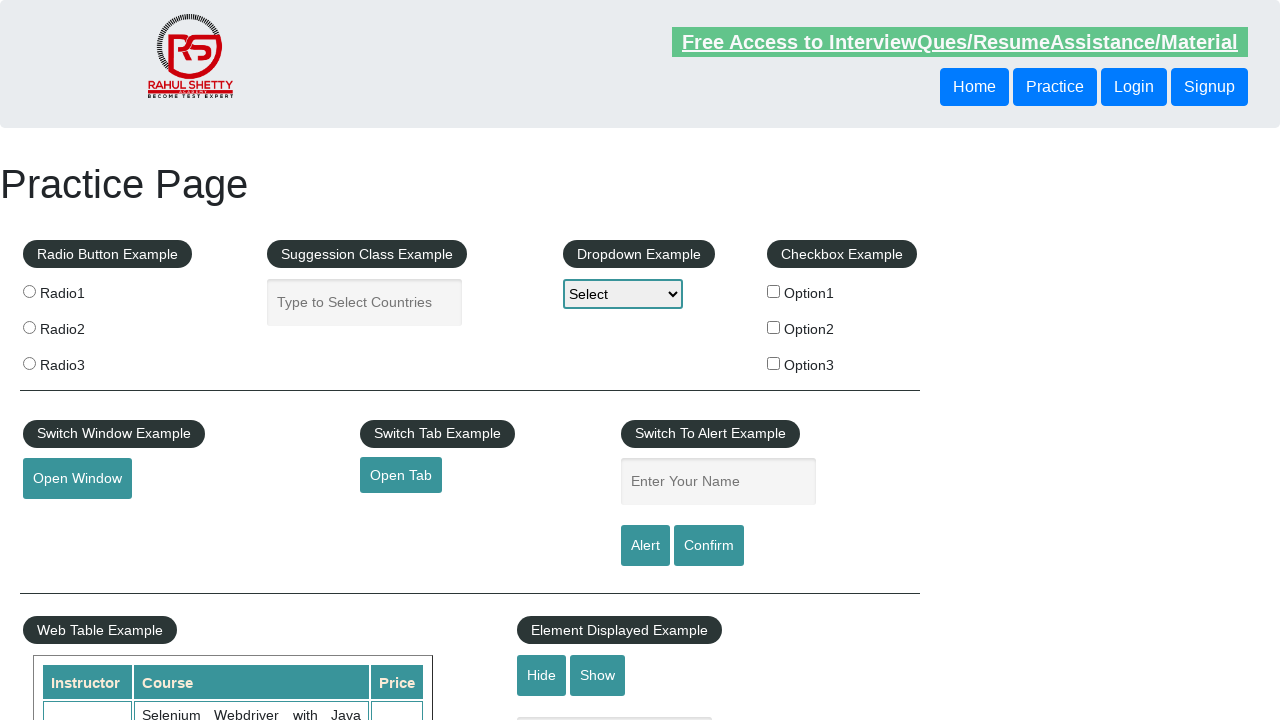

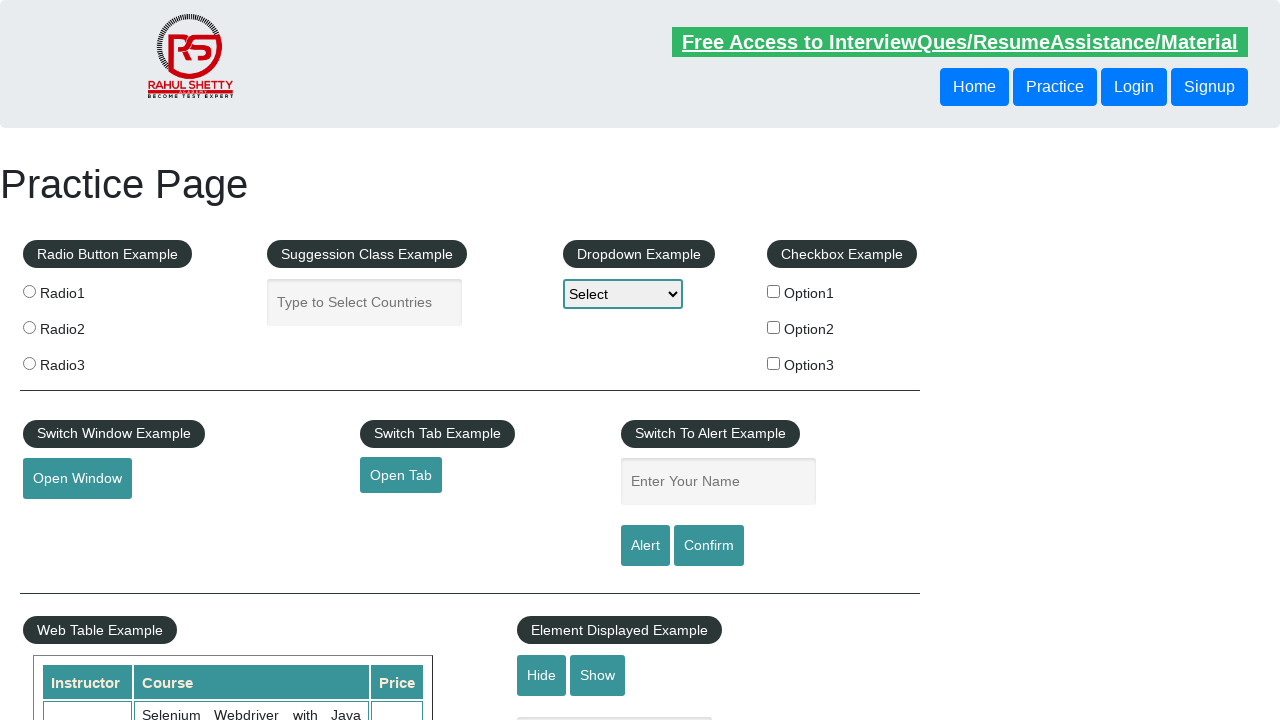